Tests double-click functionality by double-clicking on a Copy Text button.

Starting URL: https://testautomationpractice.blogspot.com/

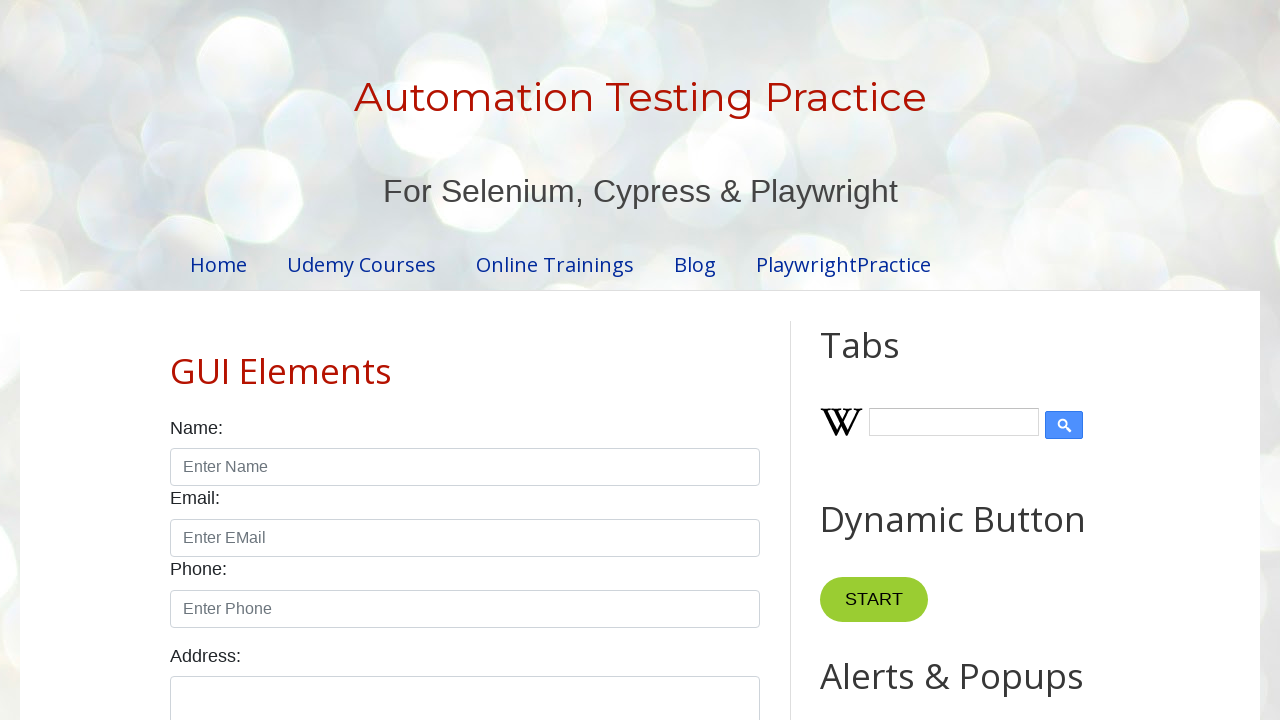

Located the Copy Text button
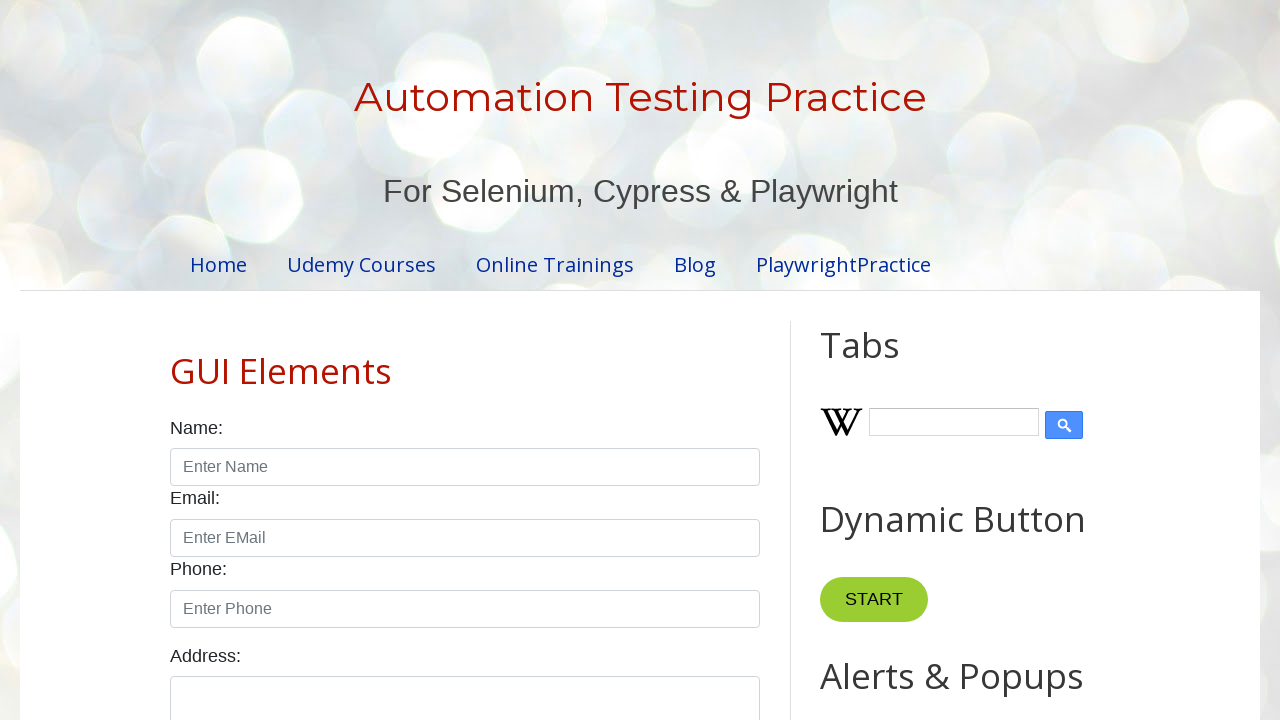

Double-clicked on the Copy Text button at (885, 360) on xpath=//button[text()='Copy Text']
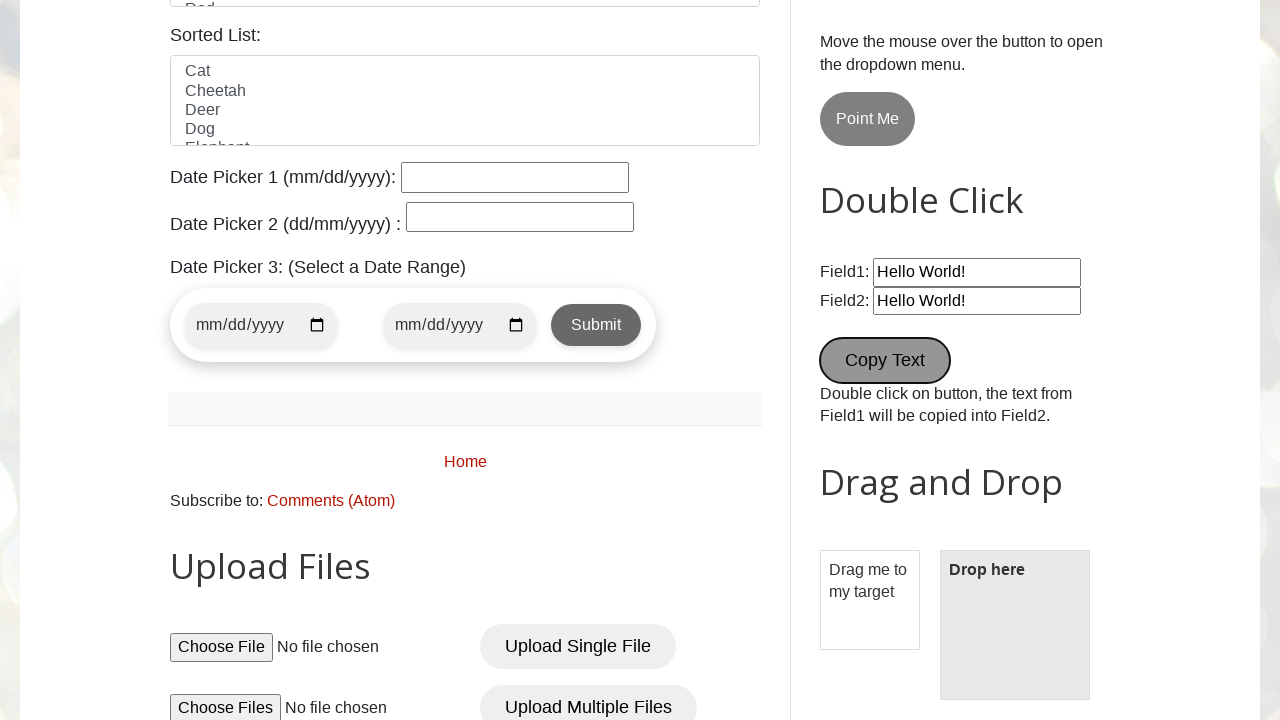

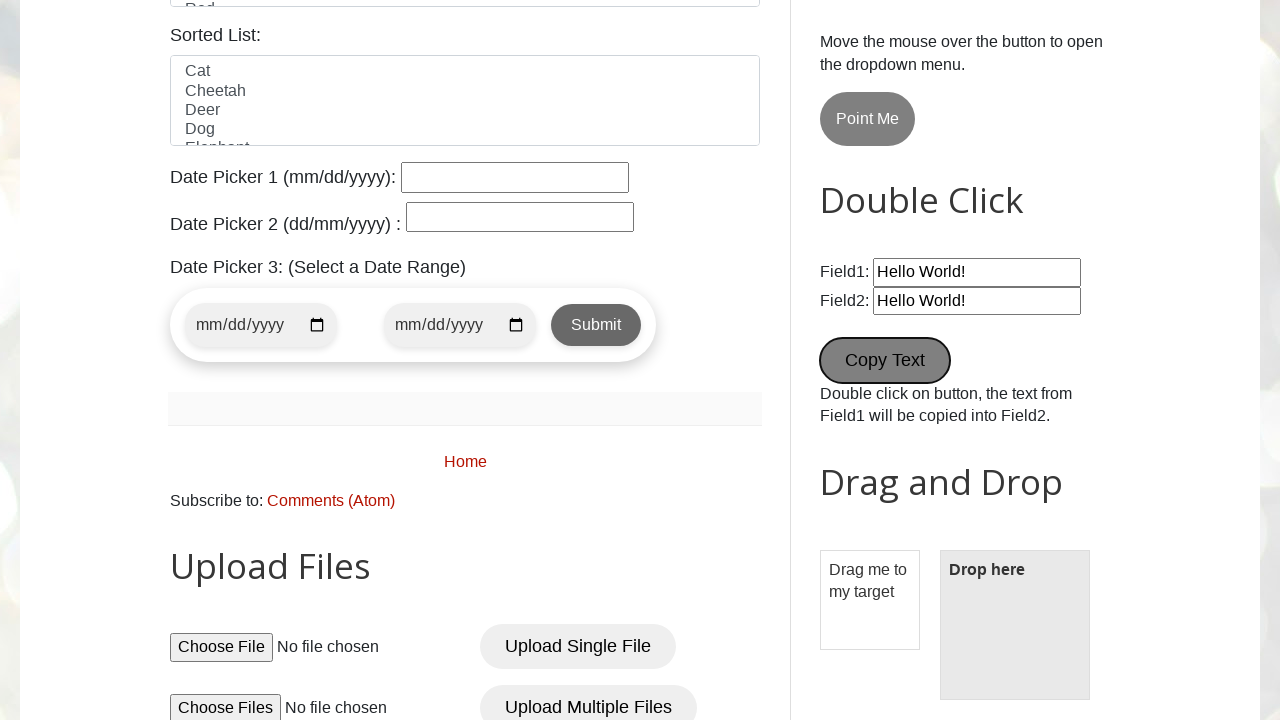